Navigates to Rediff website and verifies the page URL and title are correctly loaded

Starting URL: https://www.rediff.com/

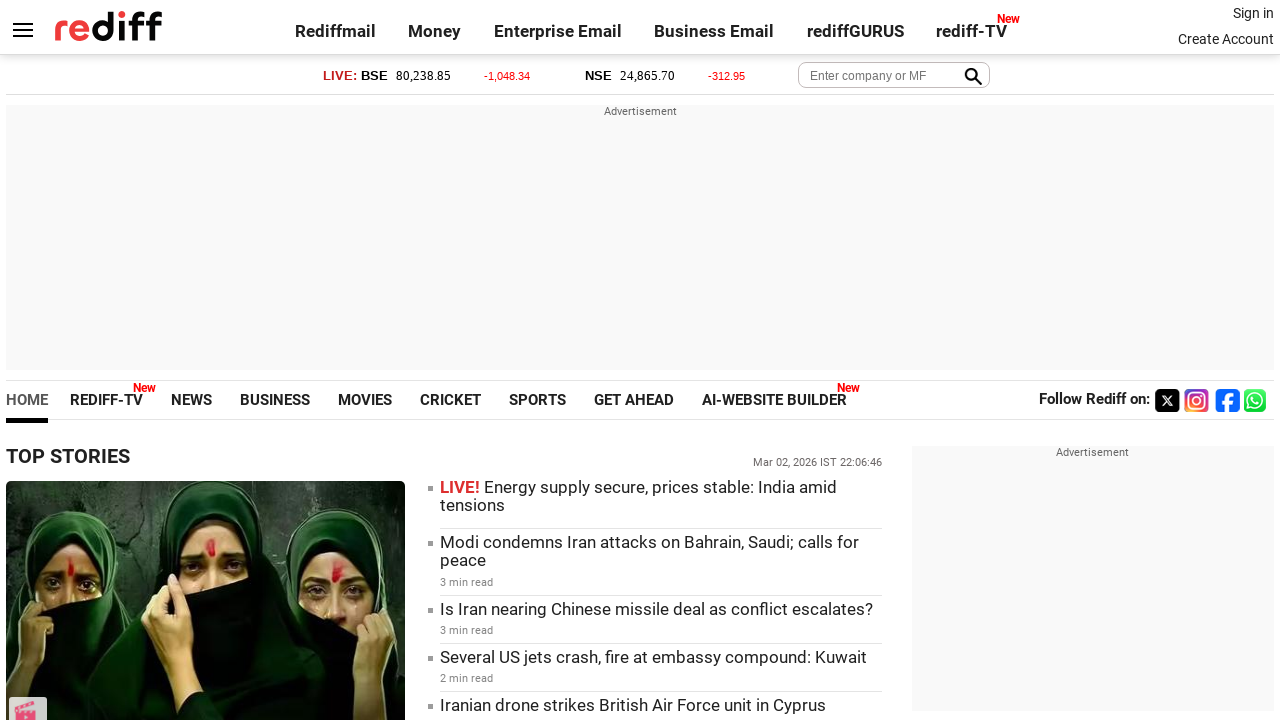

Navigated to Rediff website (https://www.rediff.com/)
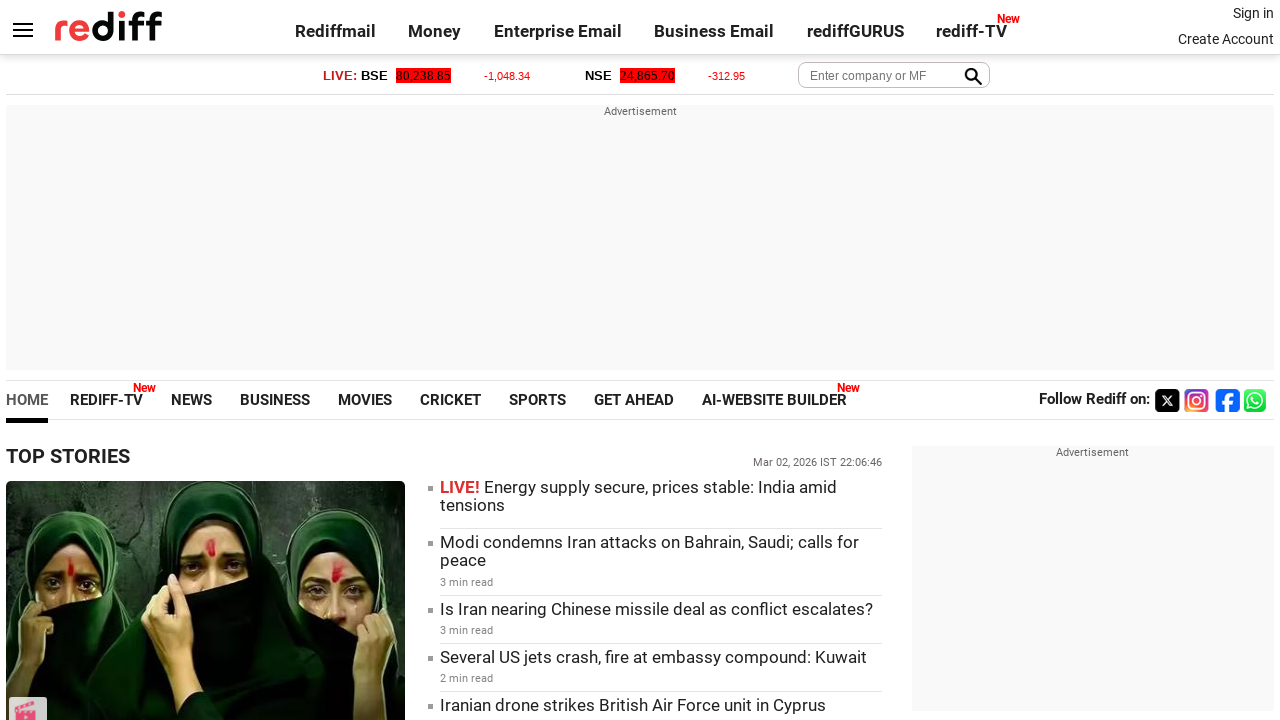

Page DOM content loaded
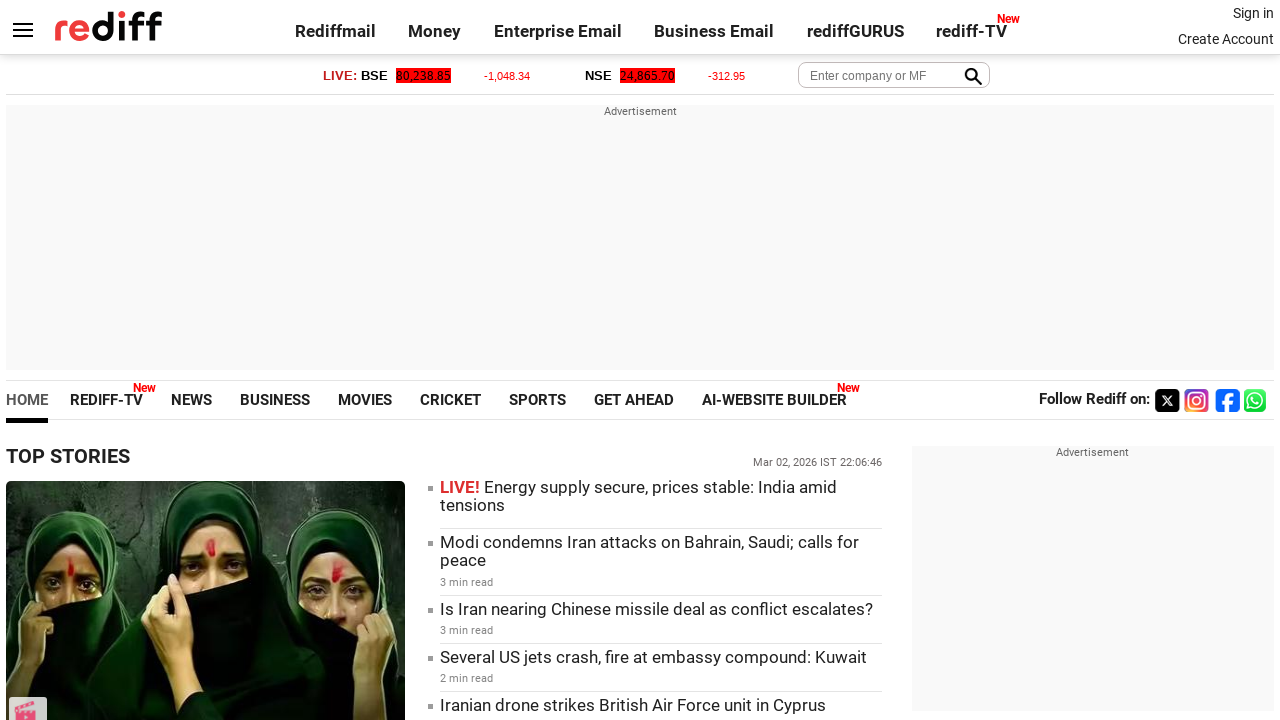

Verified page URL is https://www.rediff.com/
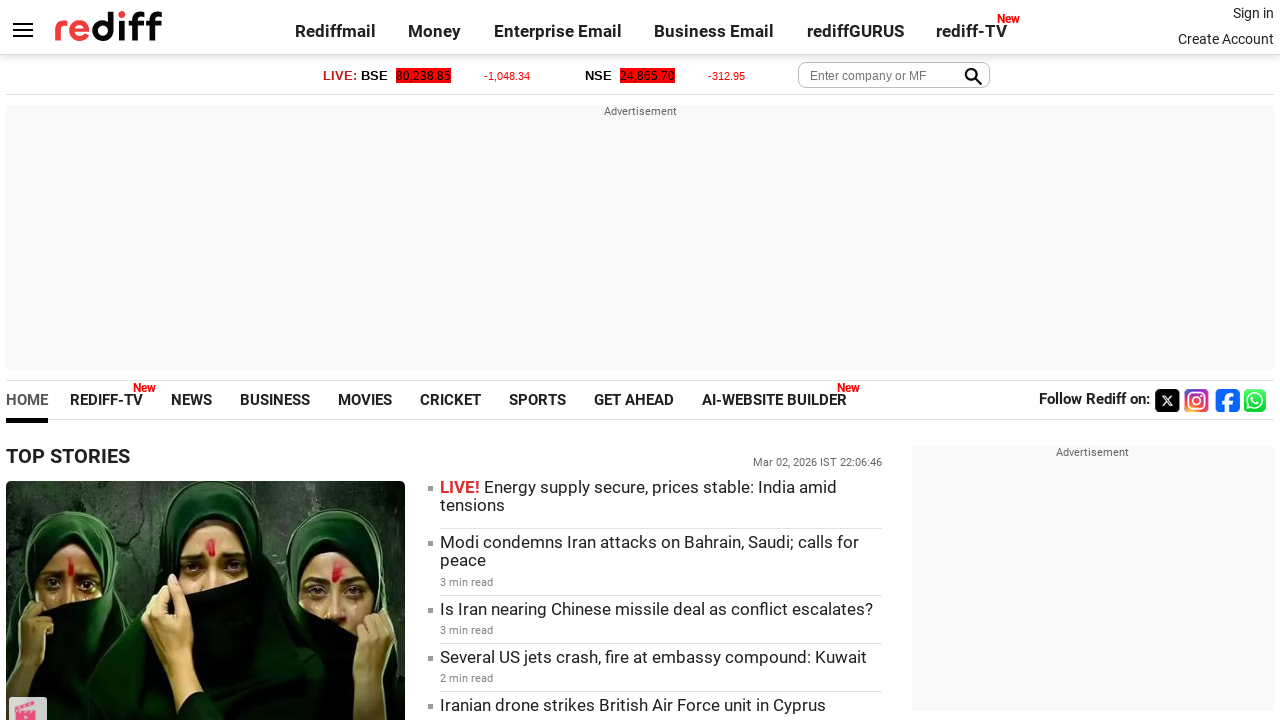

Verified page title contains 'Rediff'
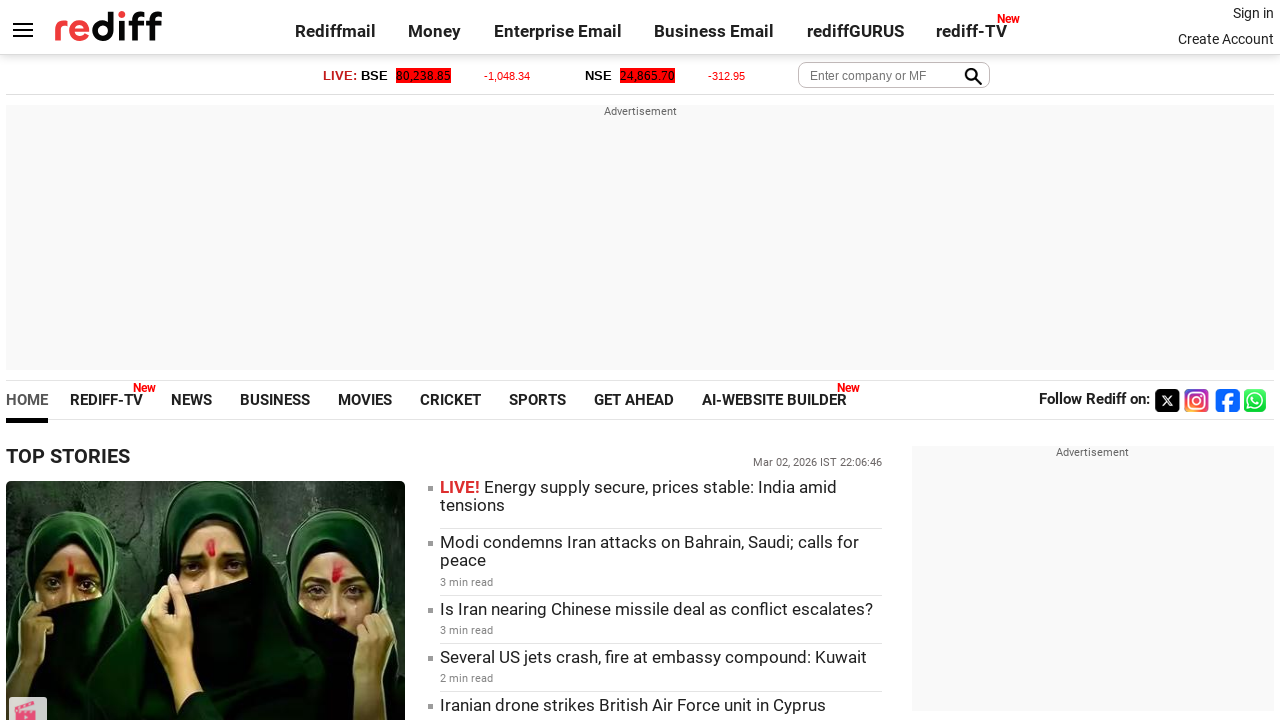

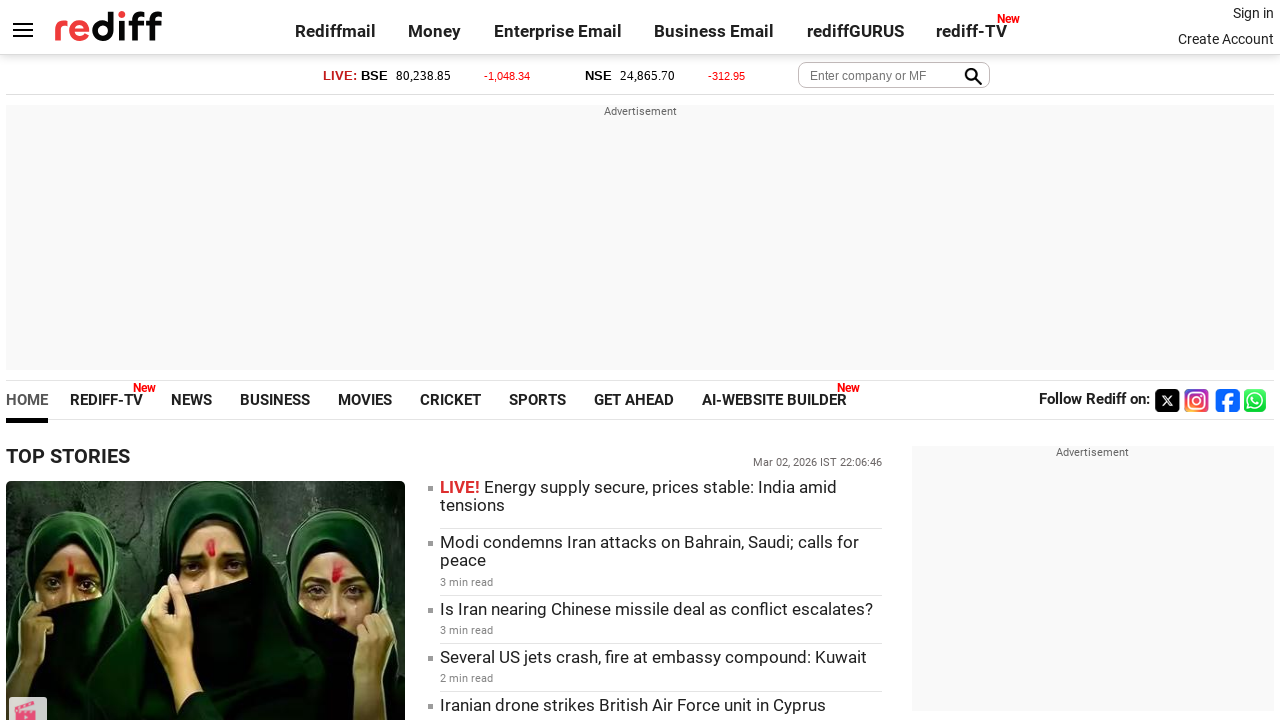